Tests the Elements page by locating the text box menu item and clicking on the check box menu item

Starting URL: https://demoqa.com/elements

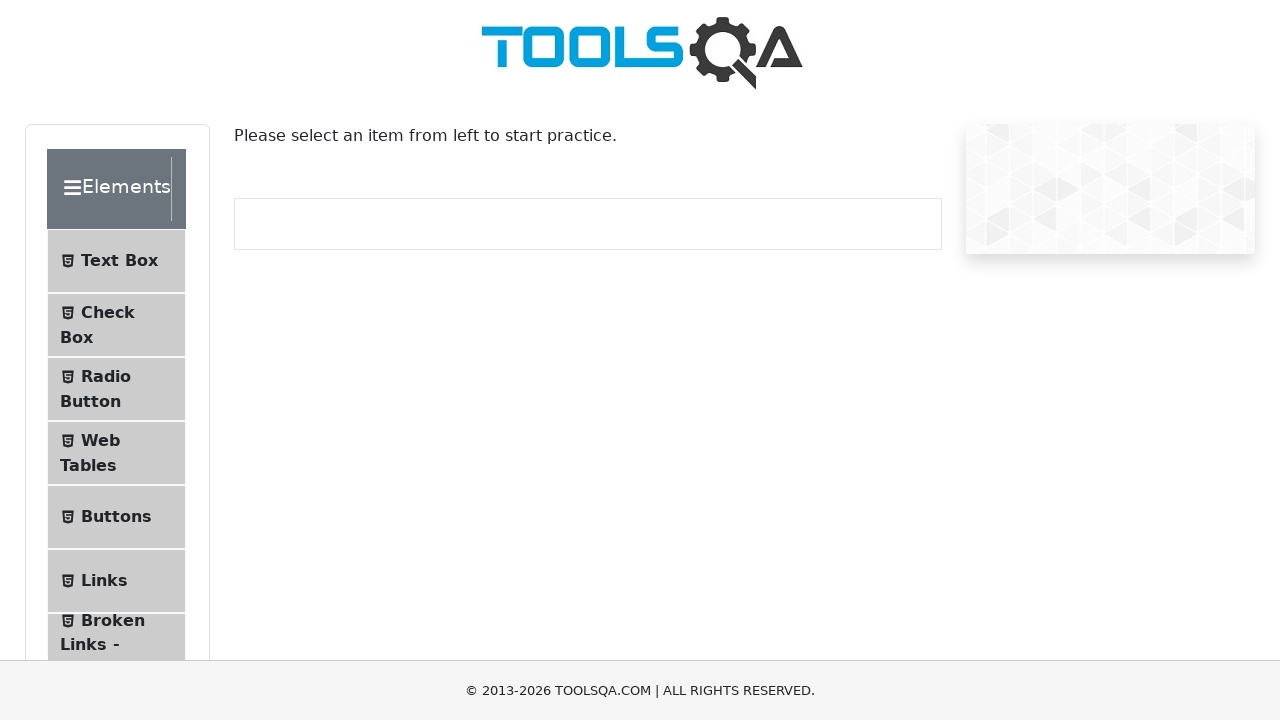

Text box menu item (#item-0) became visible
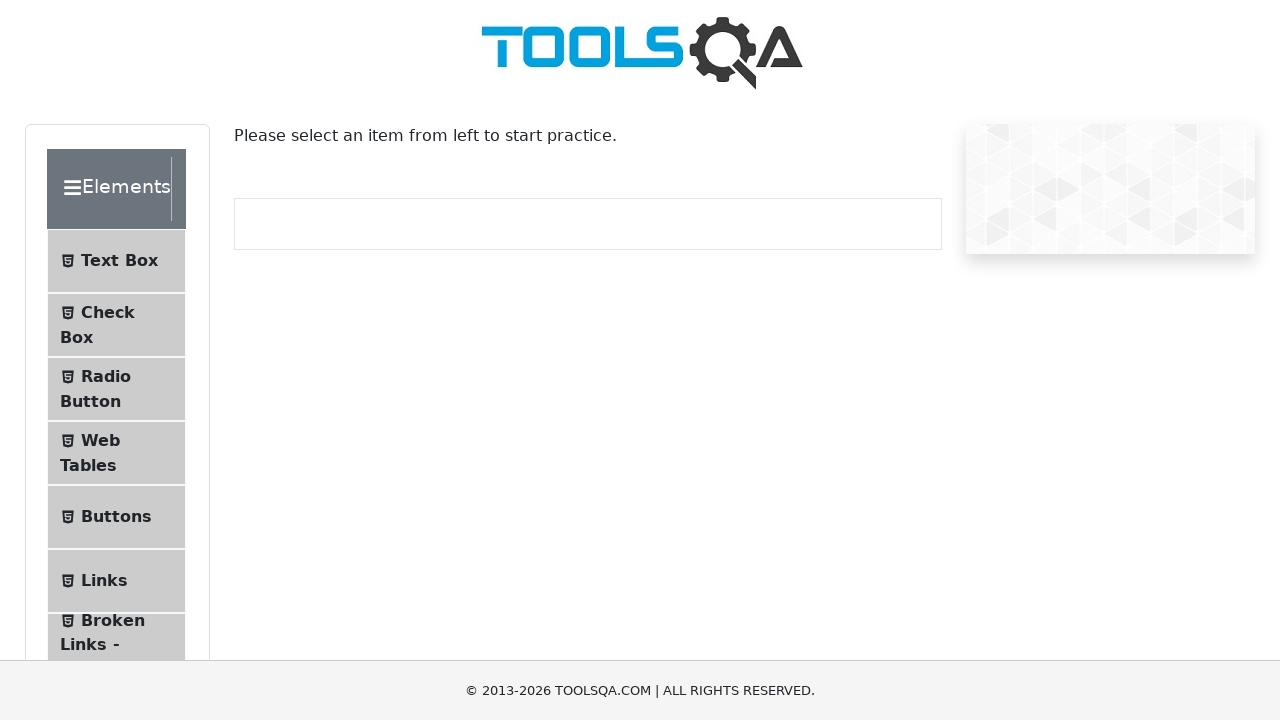

Clicked on the check box menu item (li#item-1) at (116, 325) on li[id='item-1']
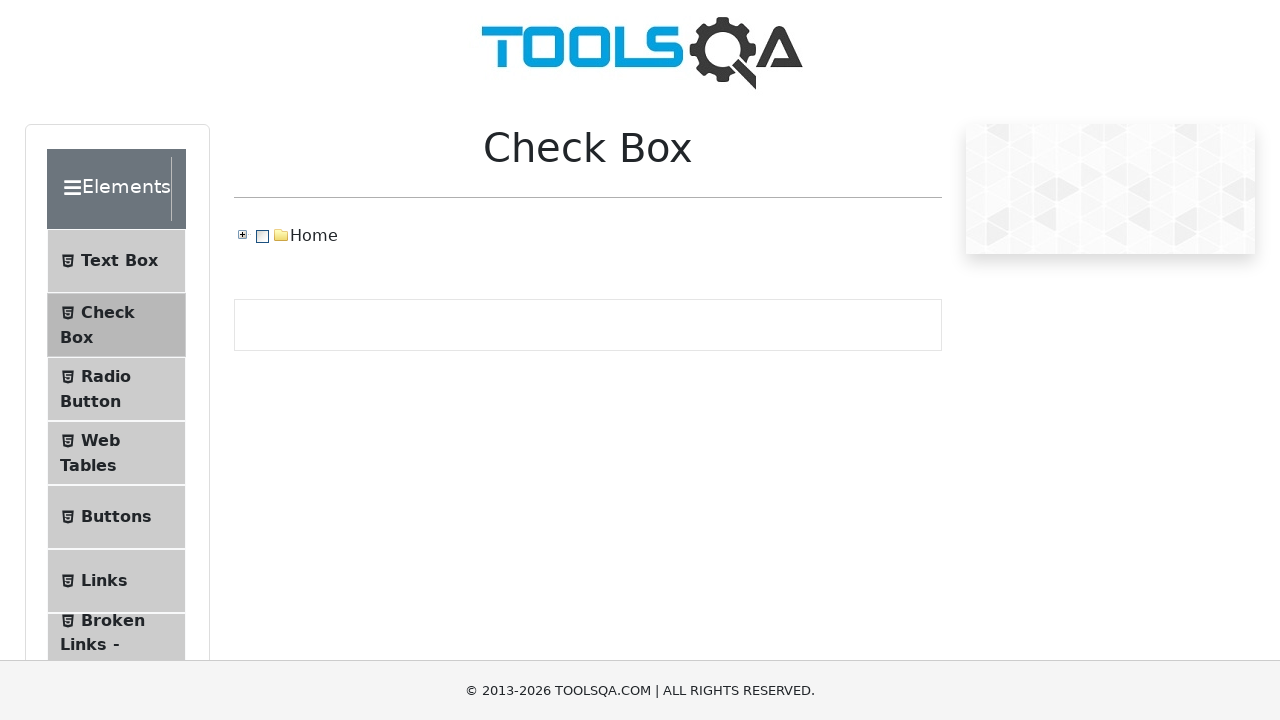

Page finished loading (networkidle state reached)
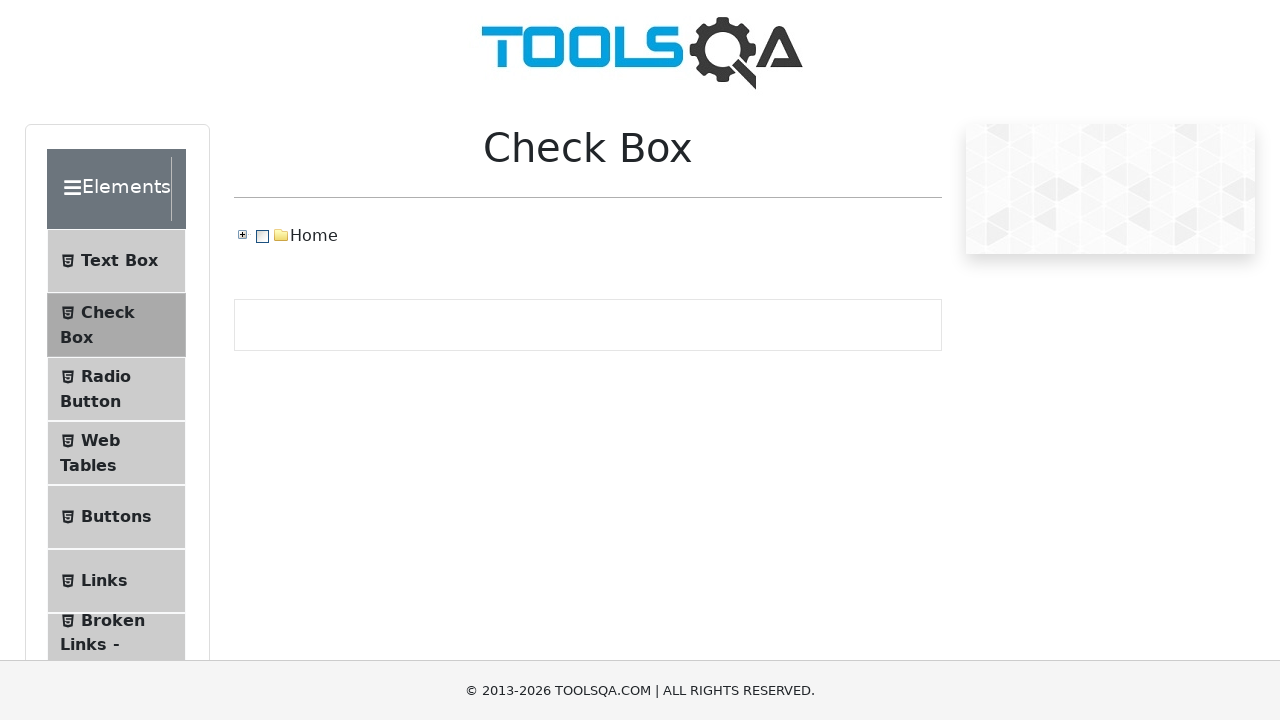

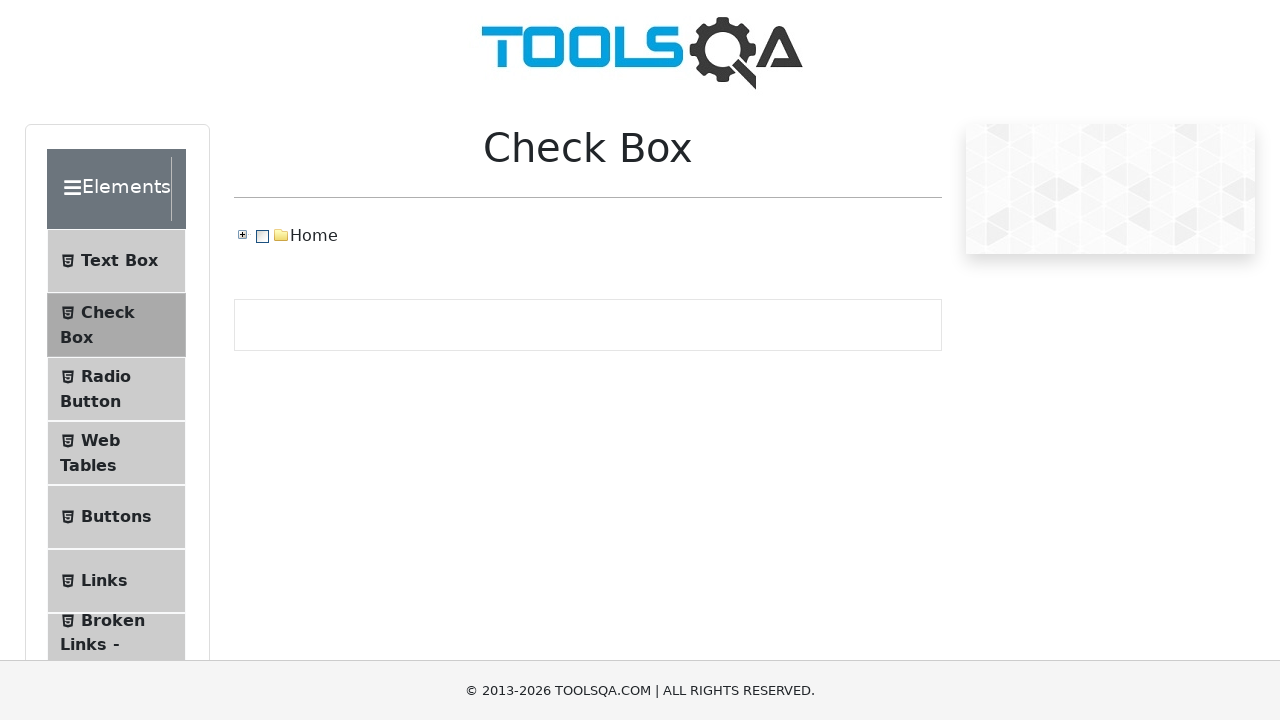